Tests the autocomplete widget by typing in the text field to trigger autocomplete suggestions.

Starting URL: https://demoqa.com/auto-complete

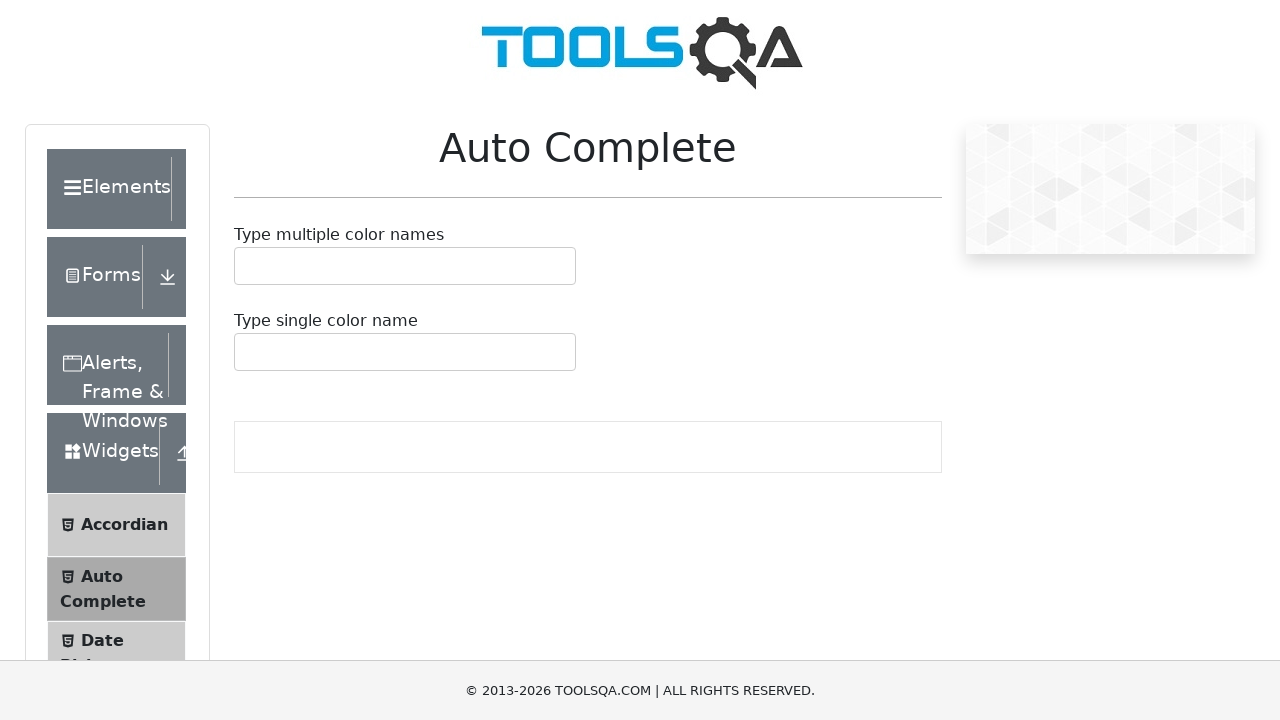

Waited for autocomplete input field to be visible
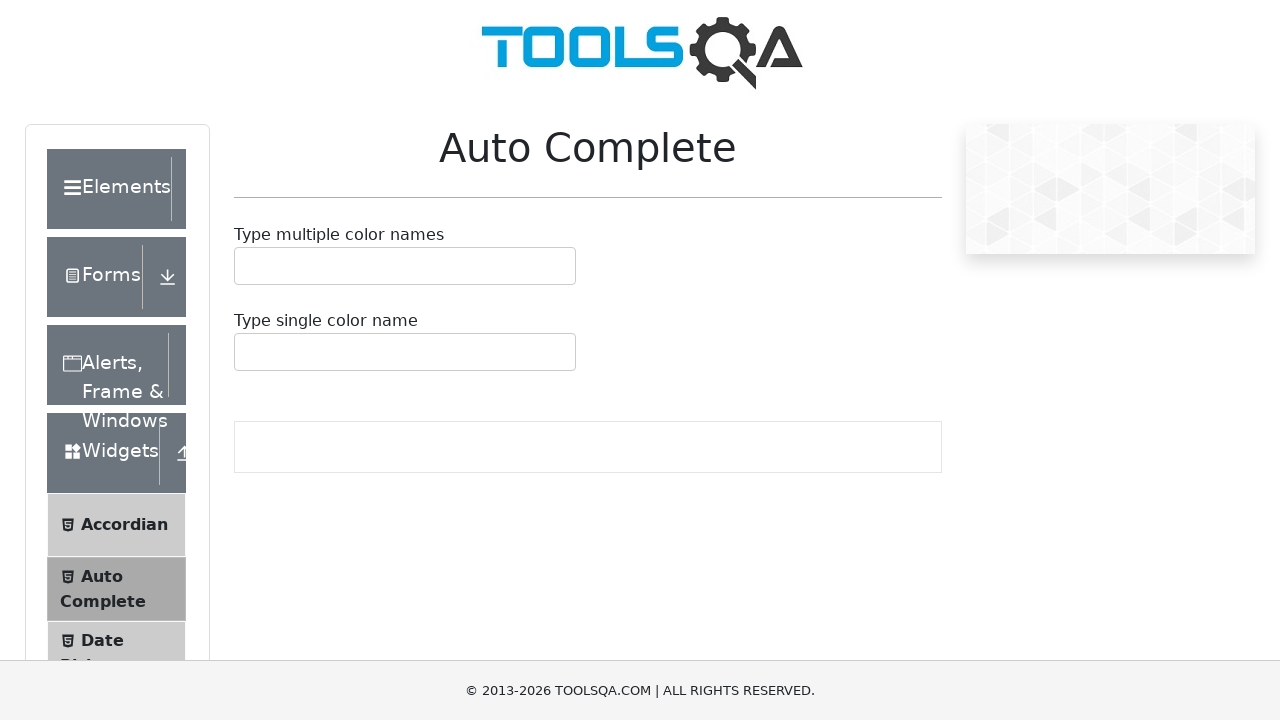

Clicked on the autocomplete input field at (247, 266) on #autoCompleteMultipleInput
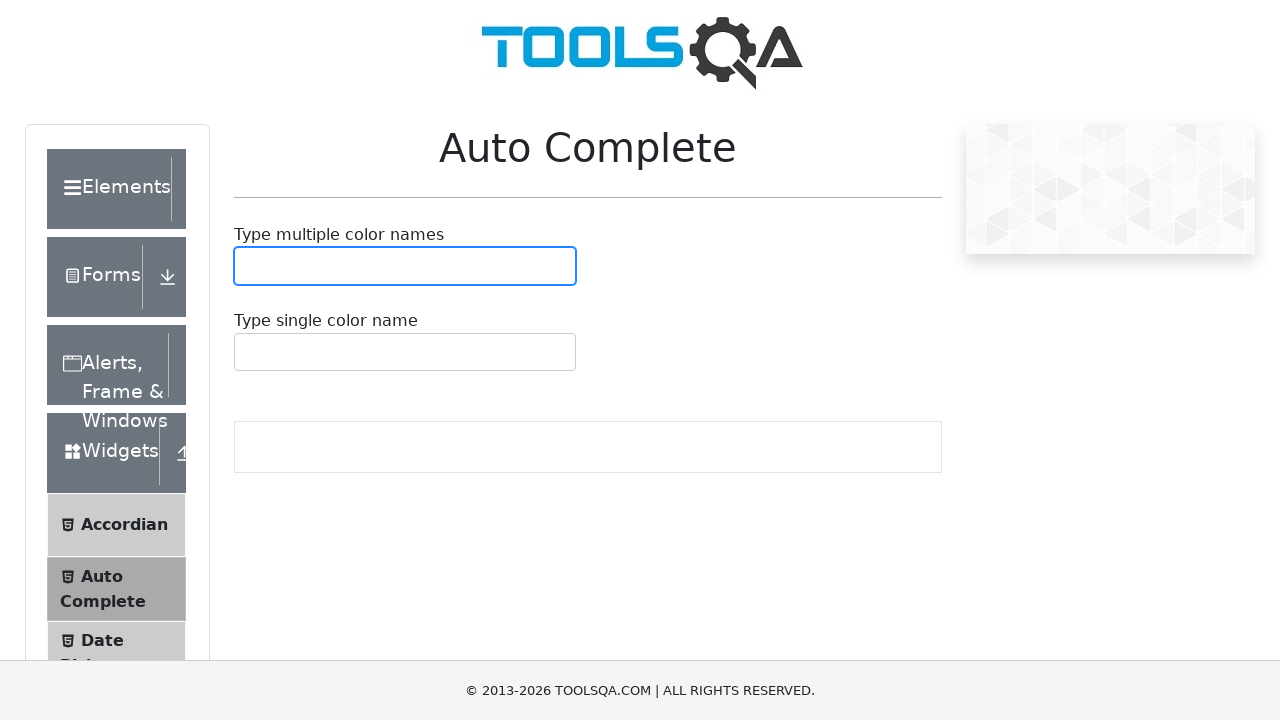

Typed 'red' in the autocomplete input field on #autoCompleteMultipleInput
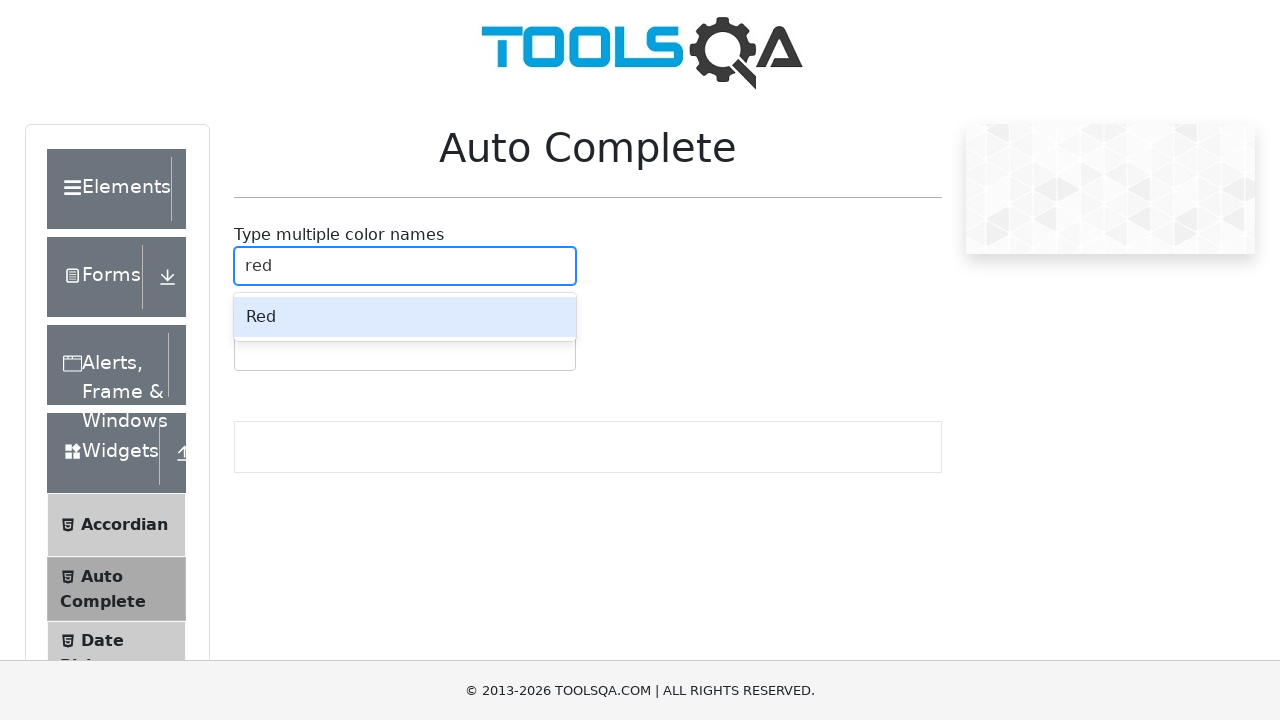

Autocomplete suggestions appeared
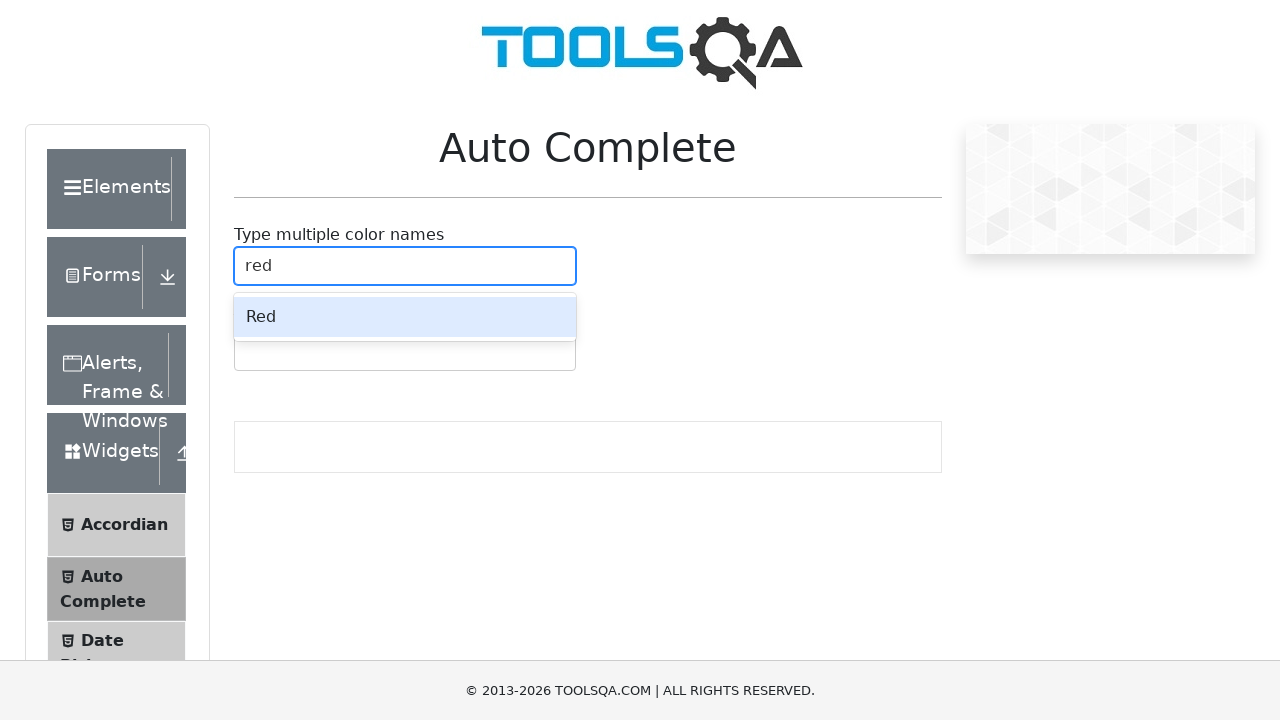

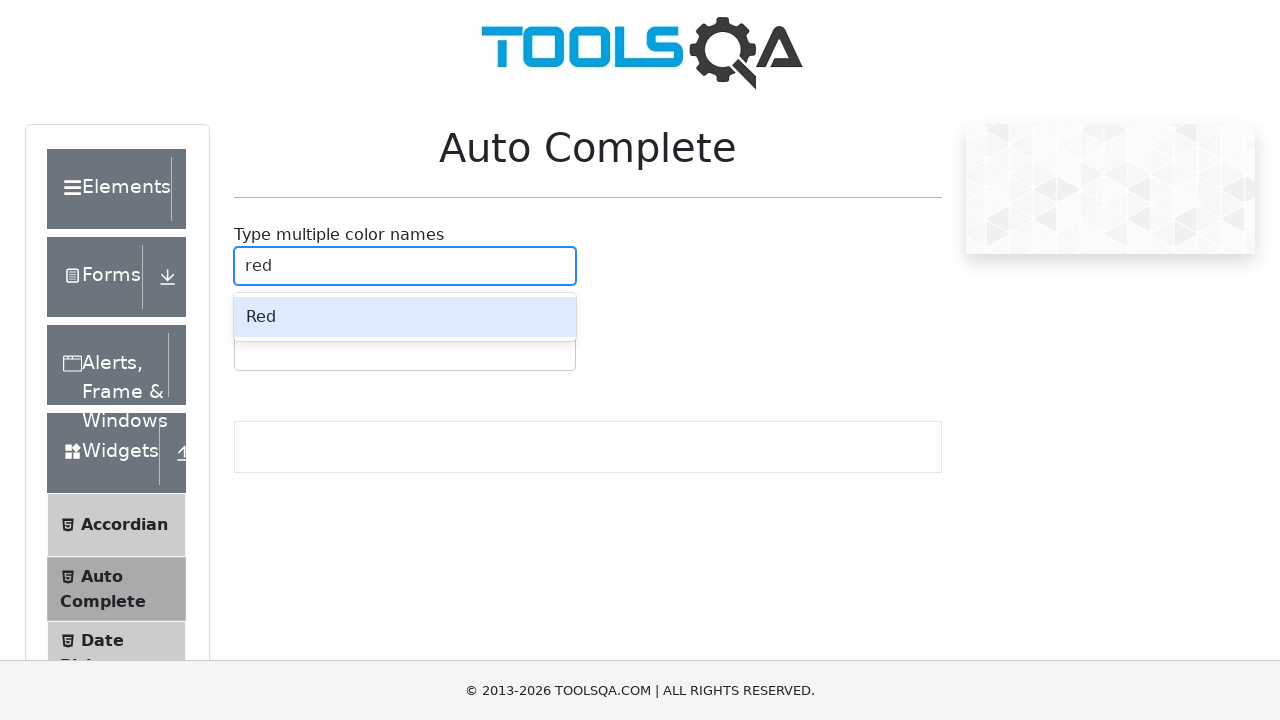